Tests e-commerce shopping cart functionality by searching for vegetables containing "ber", adding all matching items to cart, proceeding to checkout, and verifying that the cart contains the same items that were added.

Starting URL: https://rahulshettyacademy.com/seleniumPractise/

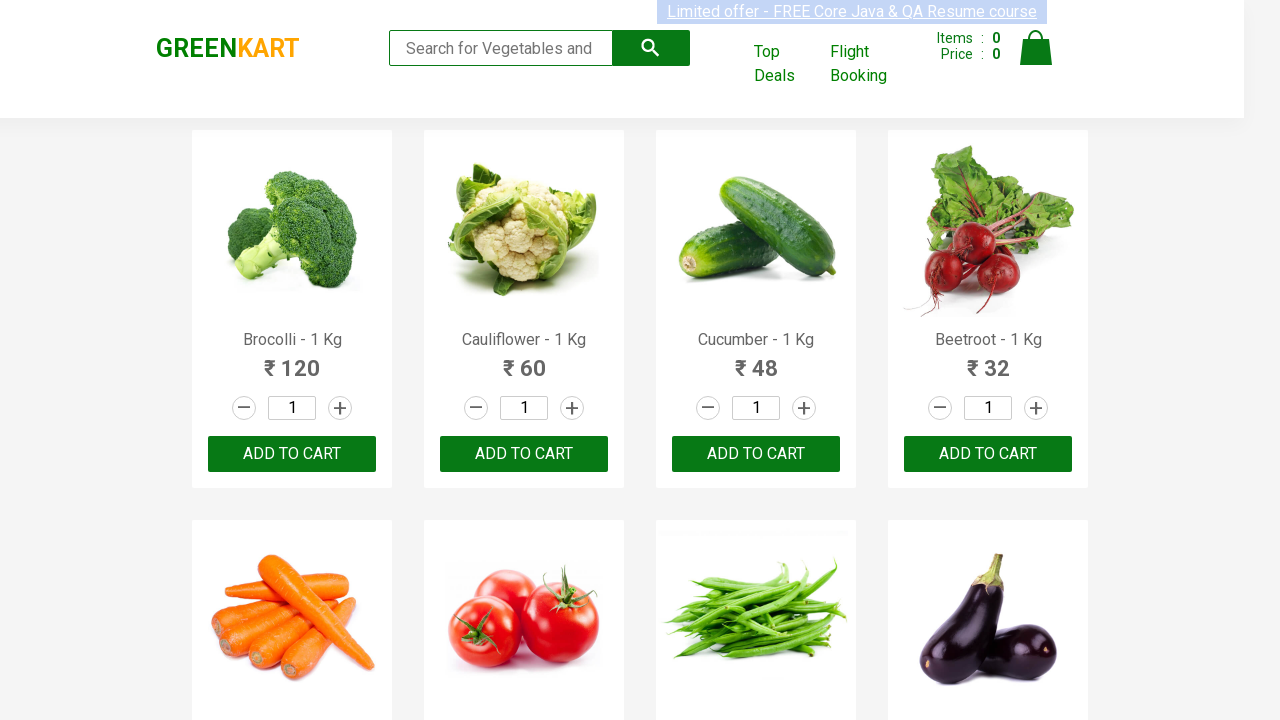

Filled search field with 'ber' to find vegetables on .search-keyword
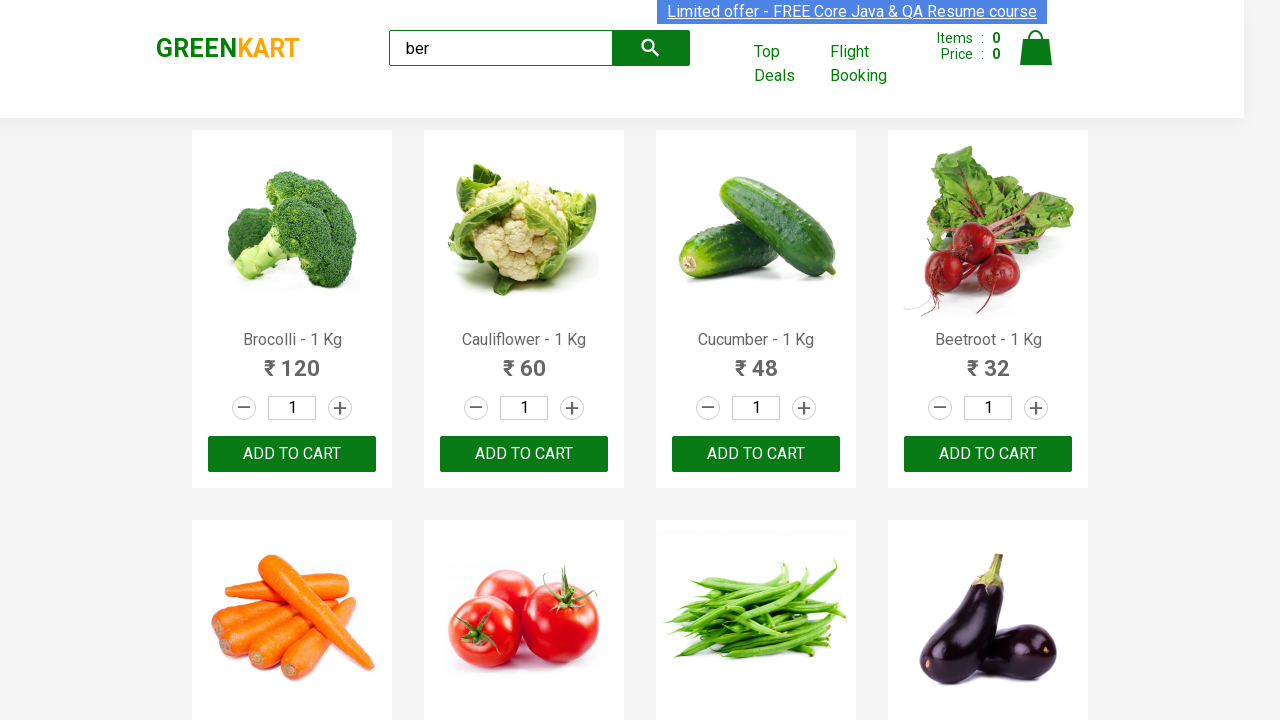

Waited for search results to load
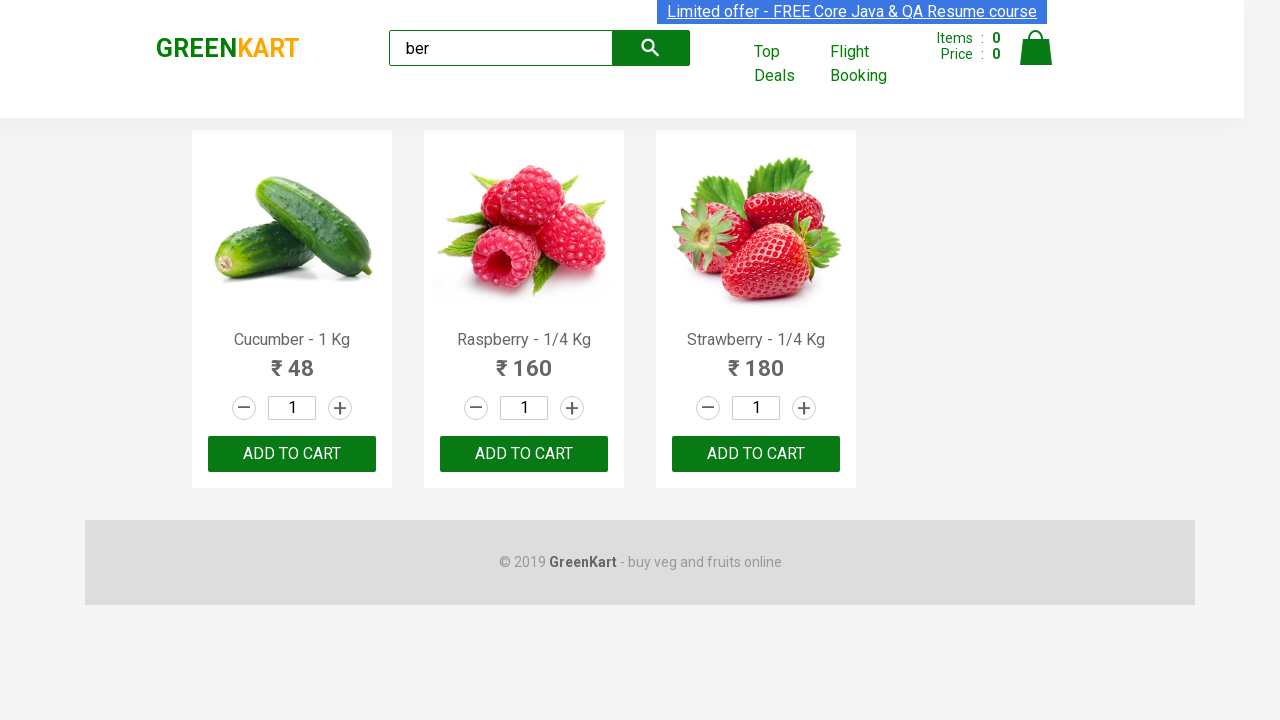

Located all 'ADD TO CART' buttons
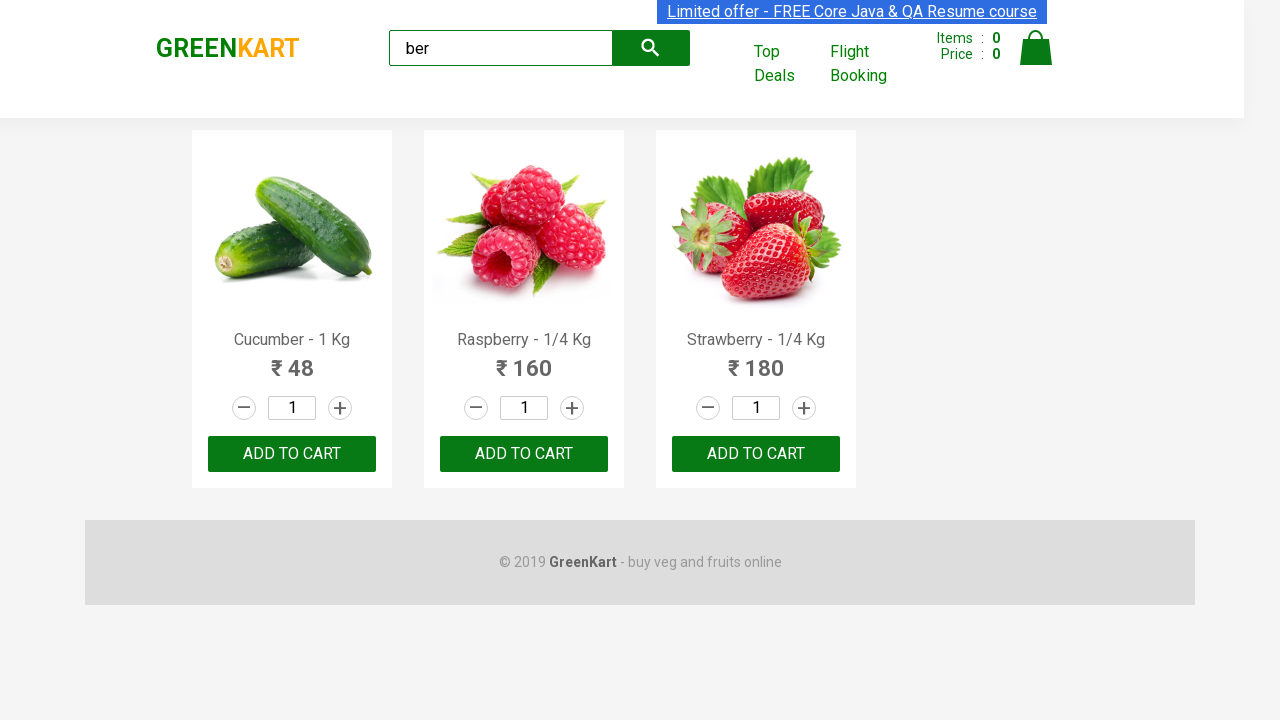

Found 3 'ADD TO CART' buttons
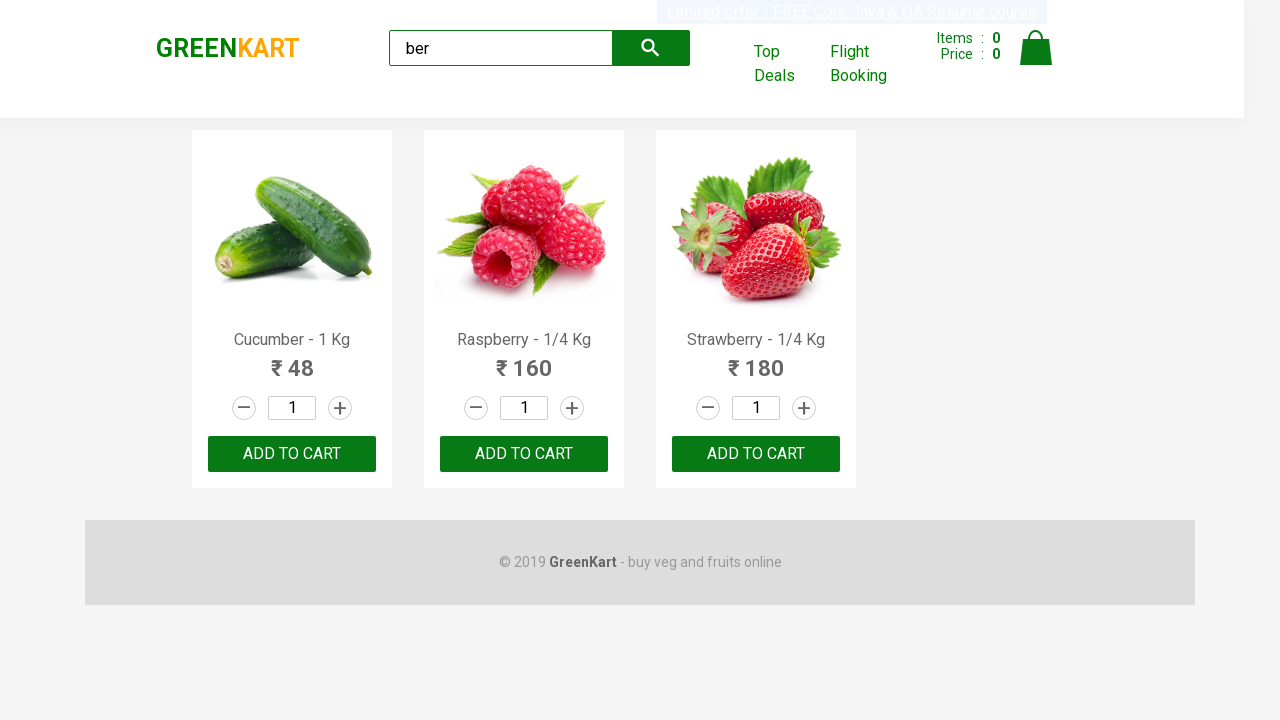

Retrieved product name: Cucumber - 1 Kg
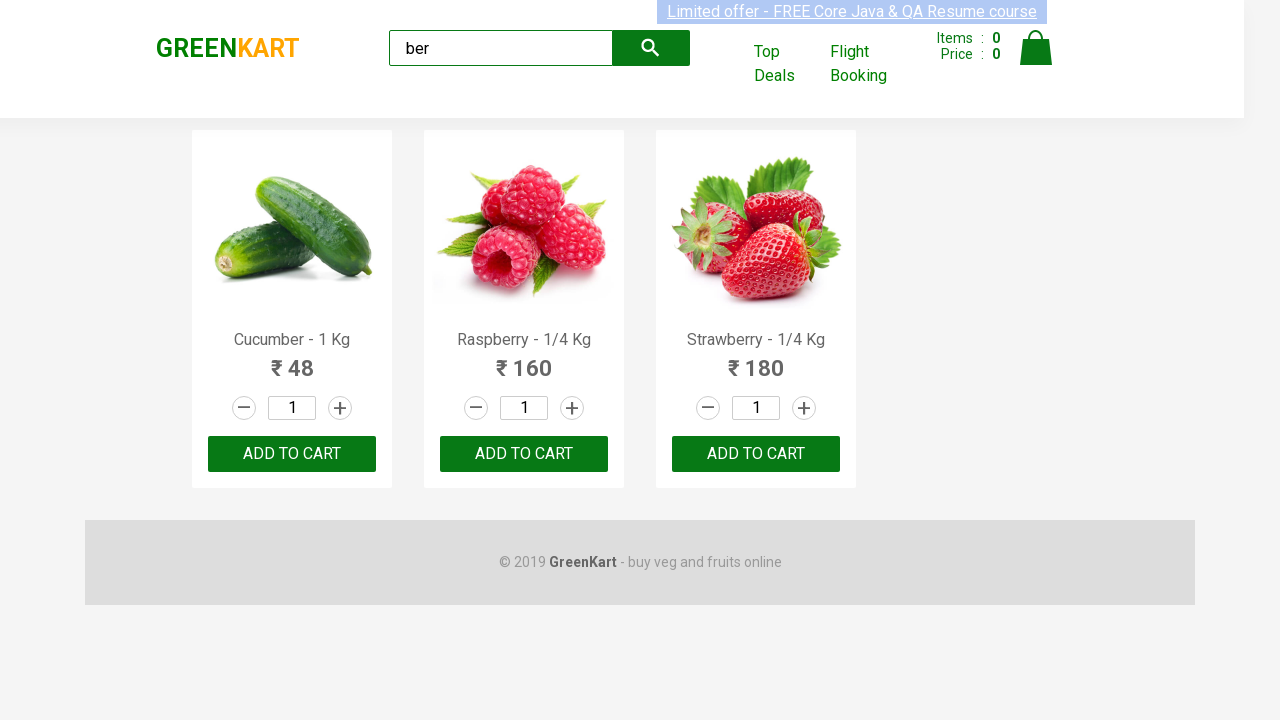

Clicked 'ADD TO CART' for Cucumber - 1 Kg at (292, 454) on xpath=//*[text()='ADD TO CART'] >> nth=0
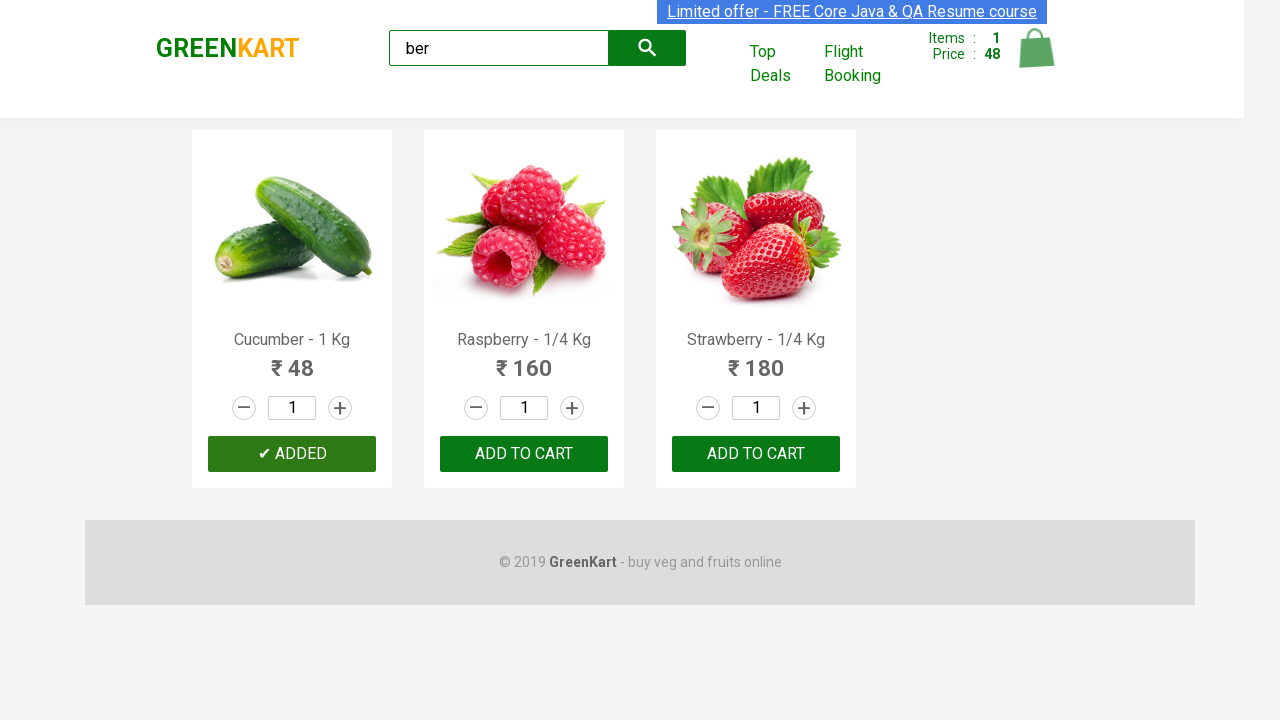

Retrieved product name: Strawberry - 1/4 Kg
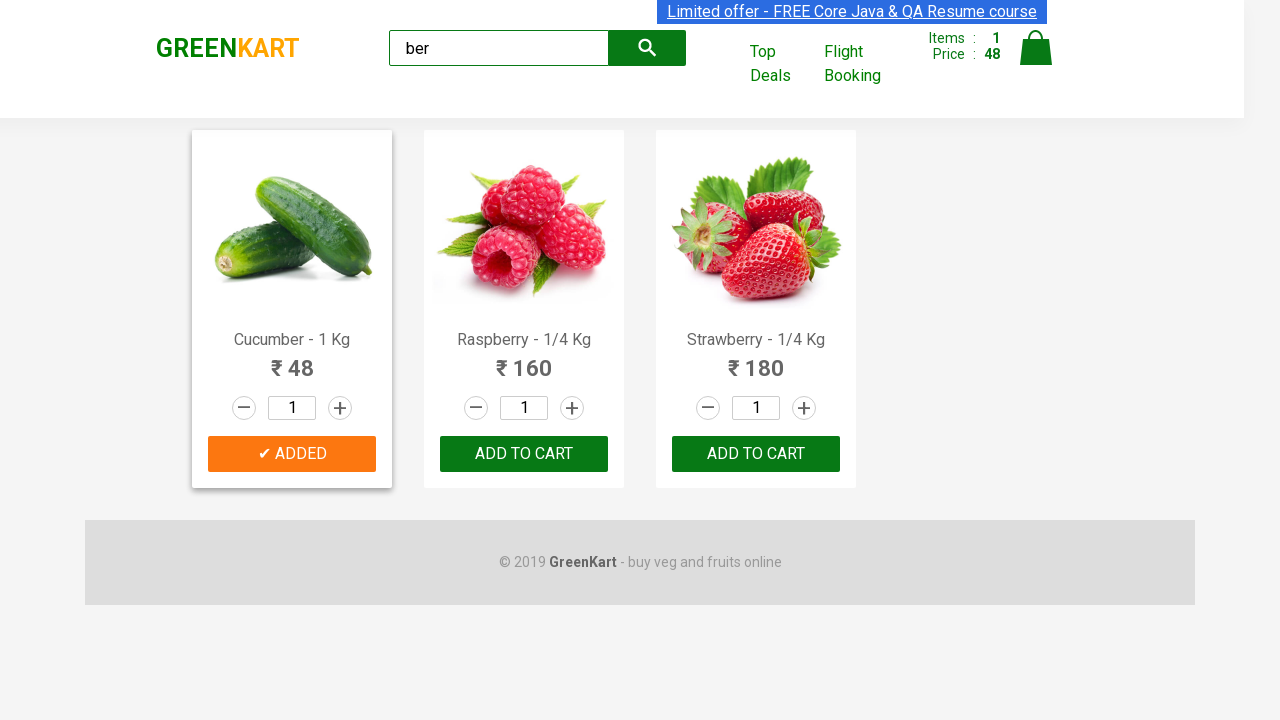

Clicked 'ADD TO CART' for Strawberry - 1/4 Kg at (756, 454) on xpath=//*[text()='ADD TO CART'] >> nth=1
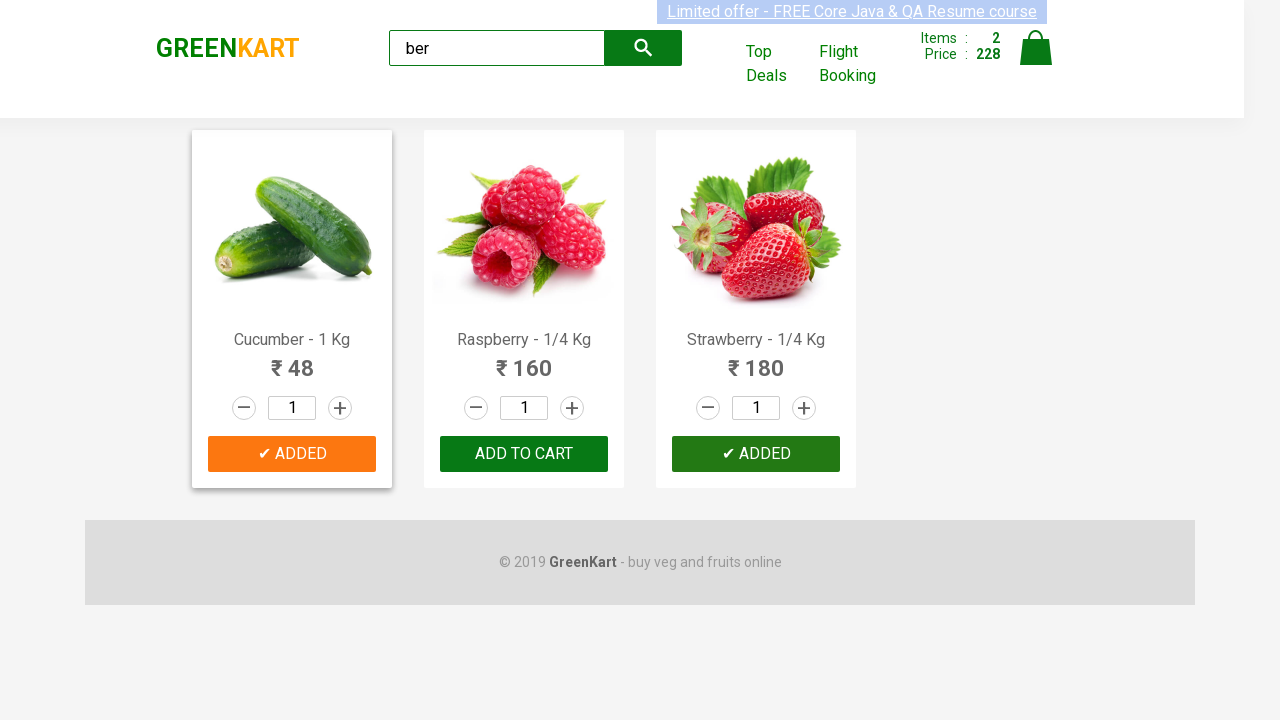

Retrieved product name: Strawberry - 1/4 Kg
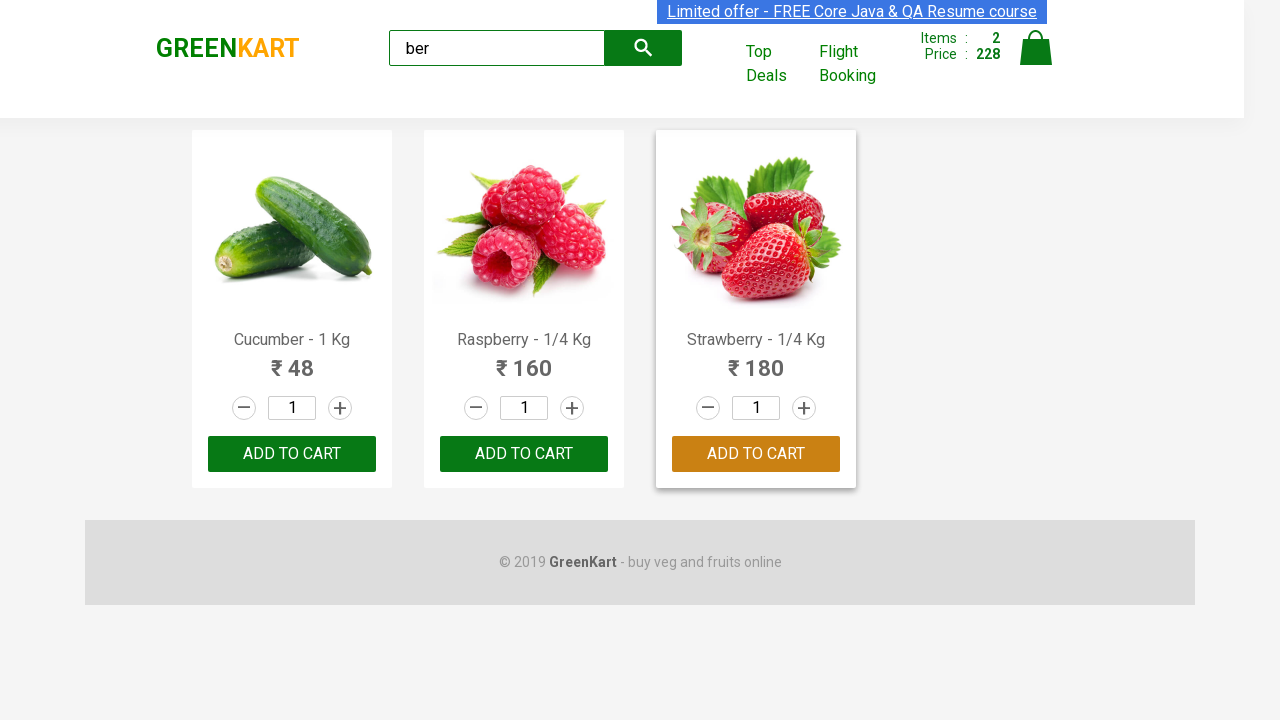

Clicked 'ADD TO CART' for Strawberry - 1/4 Kg at (756, 454) on xpath=//*[text()='ADD TO CART'] >> nth=2
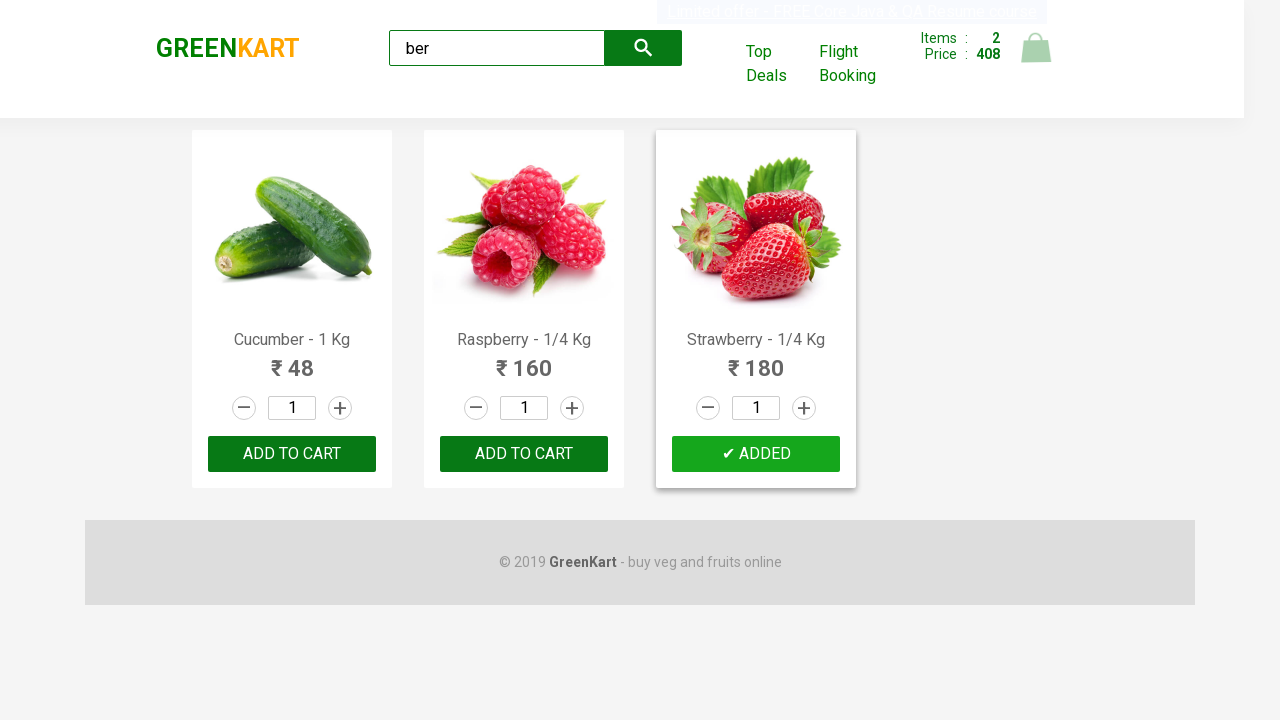

Clicked on cart icon at (1036, 48) on xpath=//*[@alt='Cart']
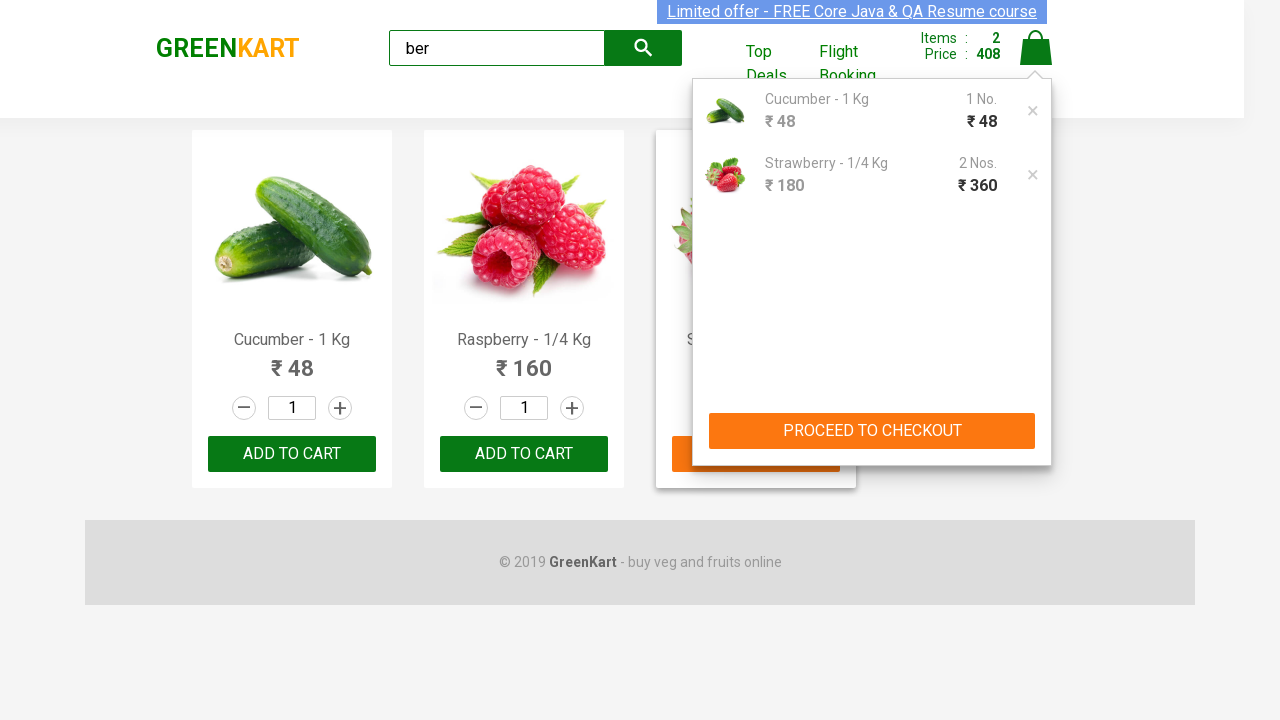

Clicked 'PROCEED TO CHECKOUT' button at (872, 431) on xpath=//*[text()='PROCEED TO CHECKOUT']
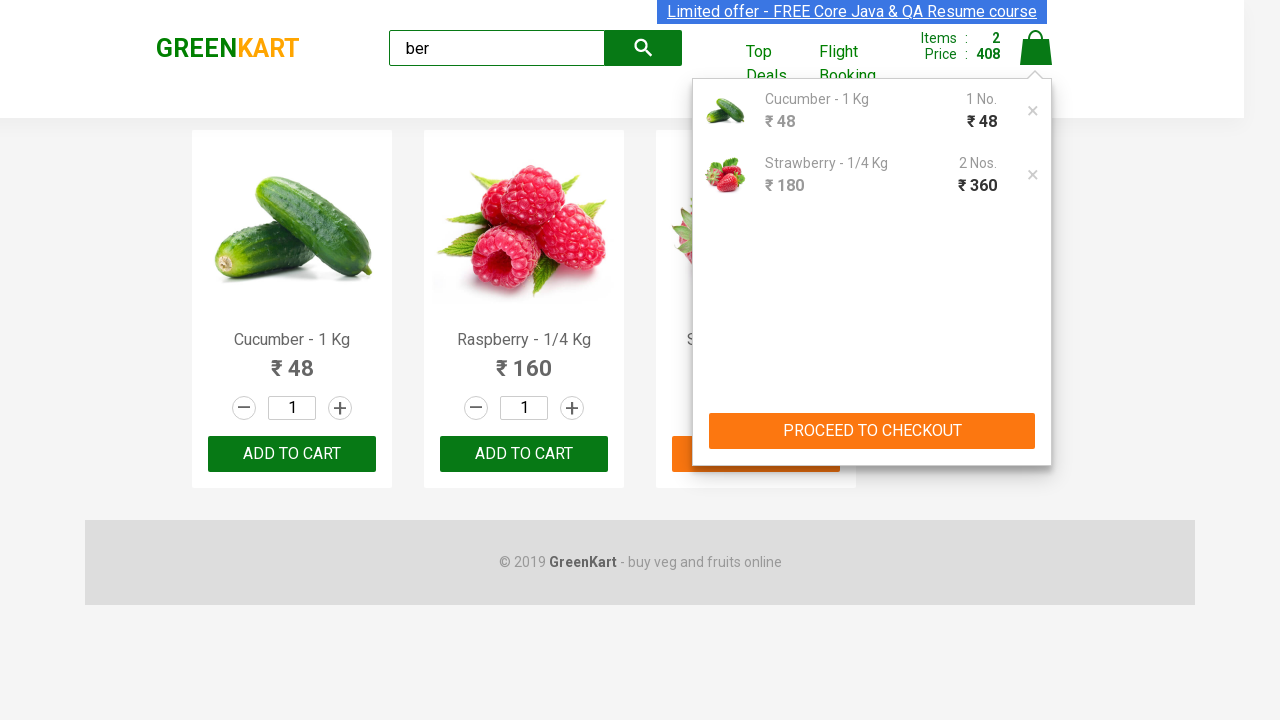

Waited for checkout page to load
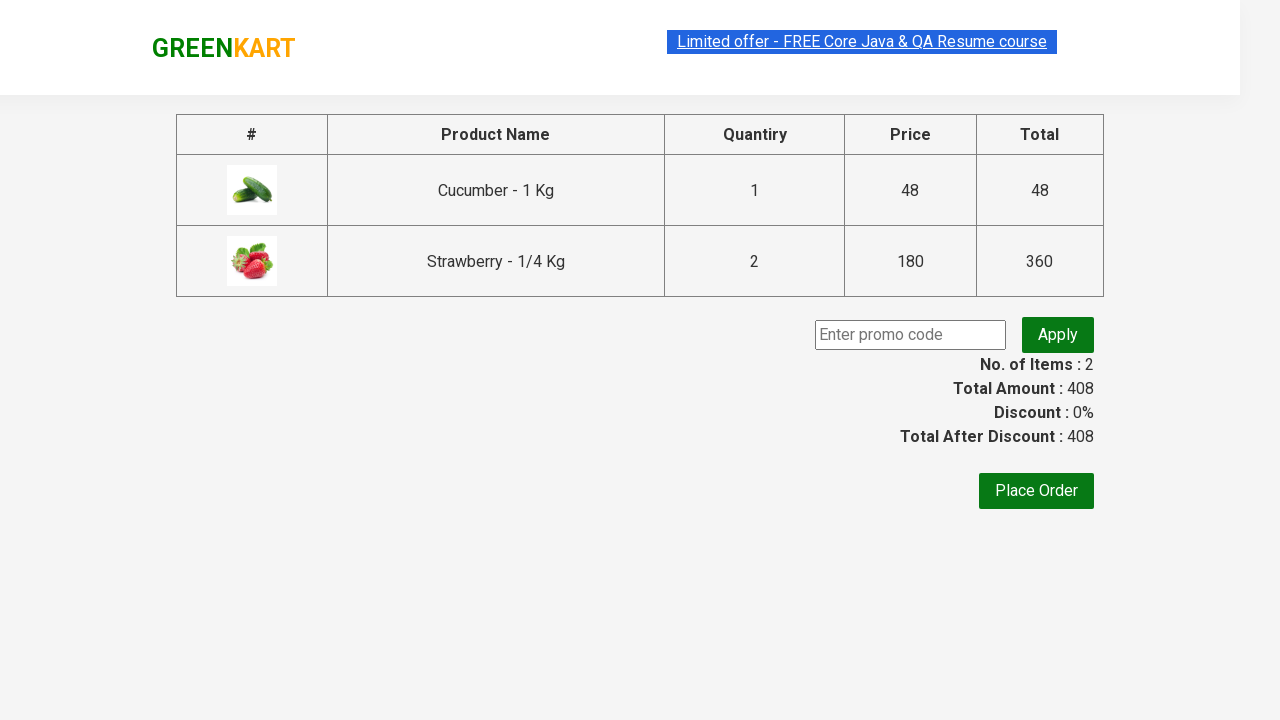

Located product names on checkout page
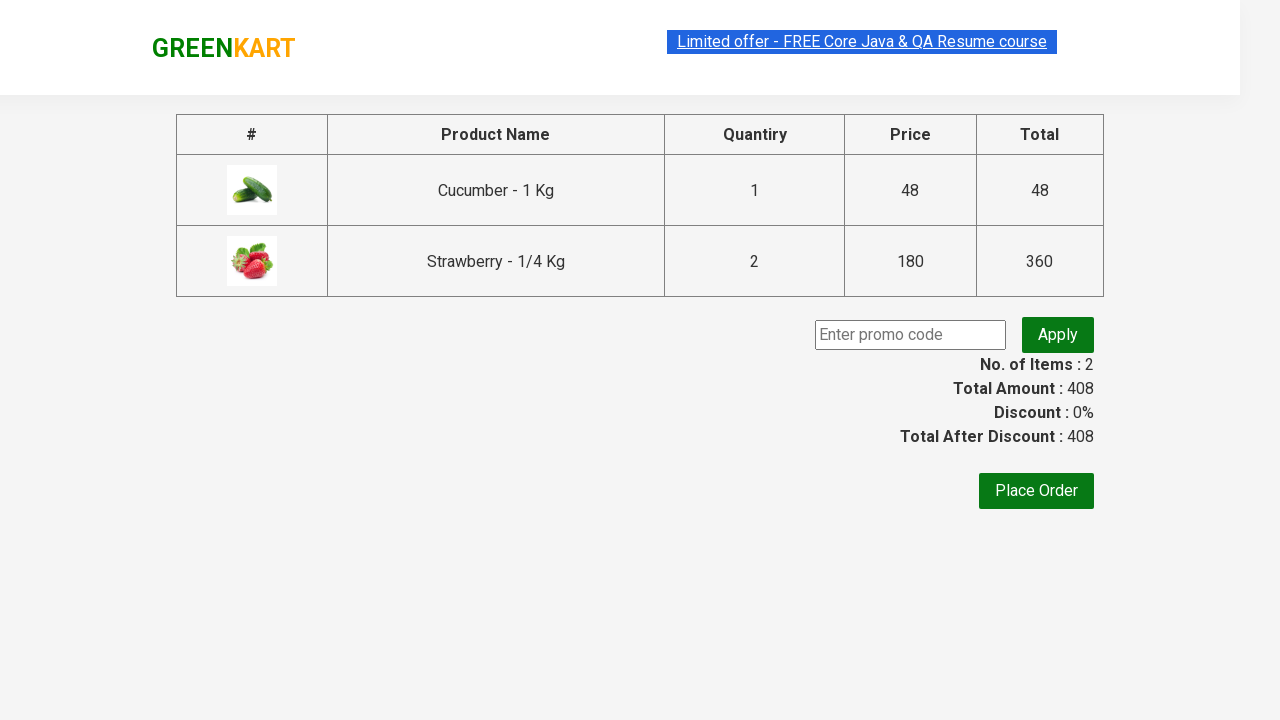

Verified product names are loaded on checkout page
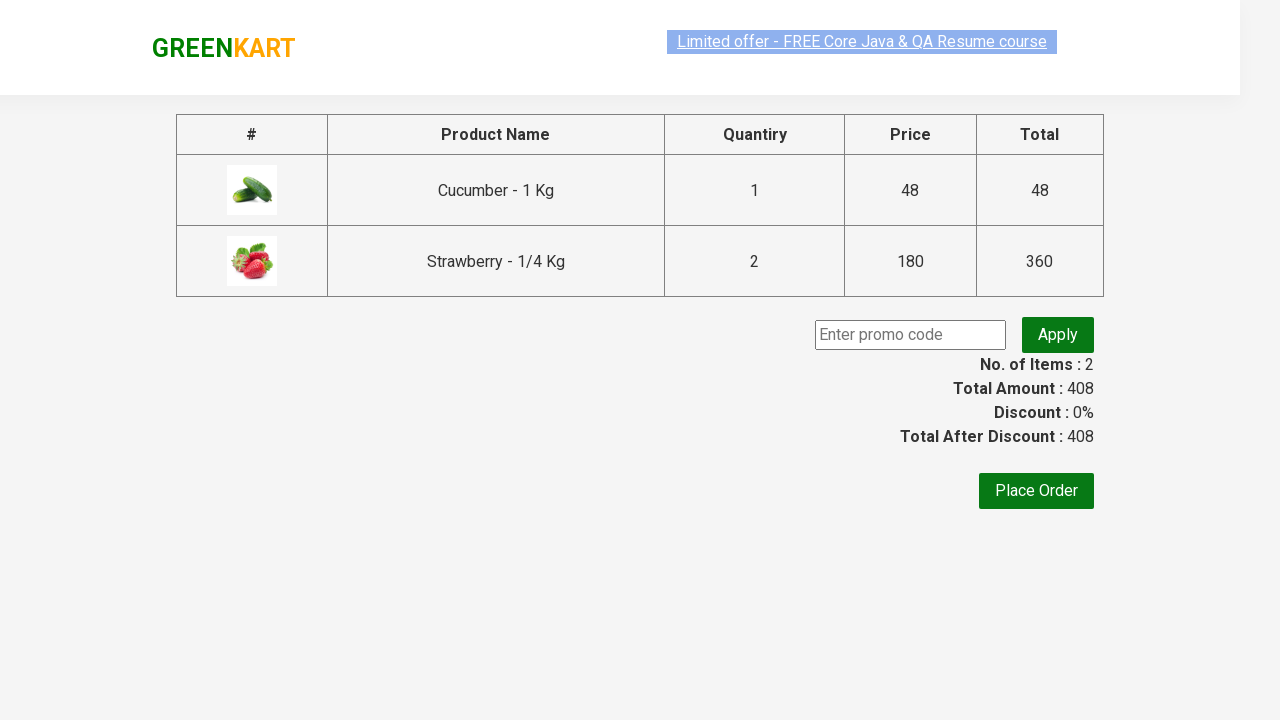

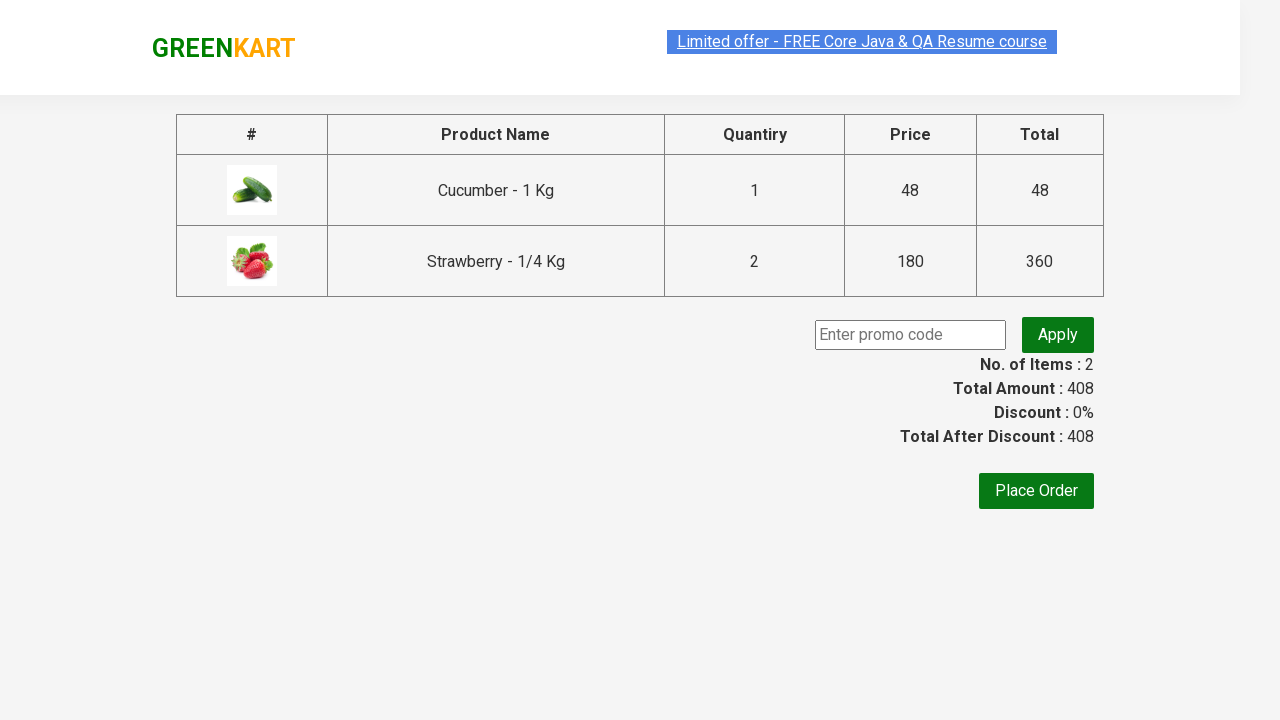